Tests checkbox interaction by navigating to the Checkboxes page and verifying checkboxes can be toggled

Starting URL: http://the-internet.herokuapp.com/

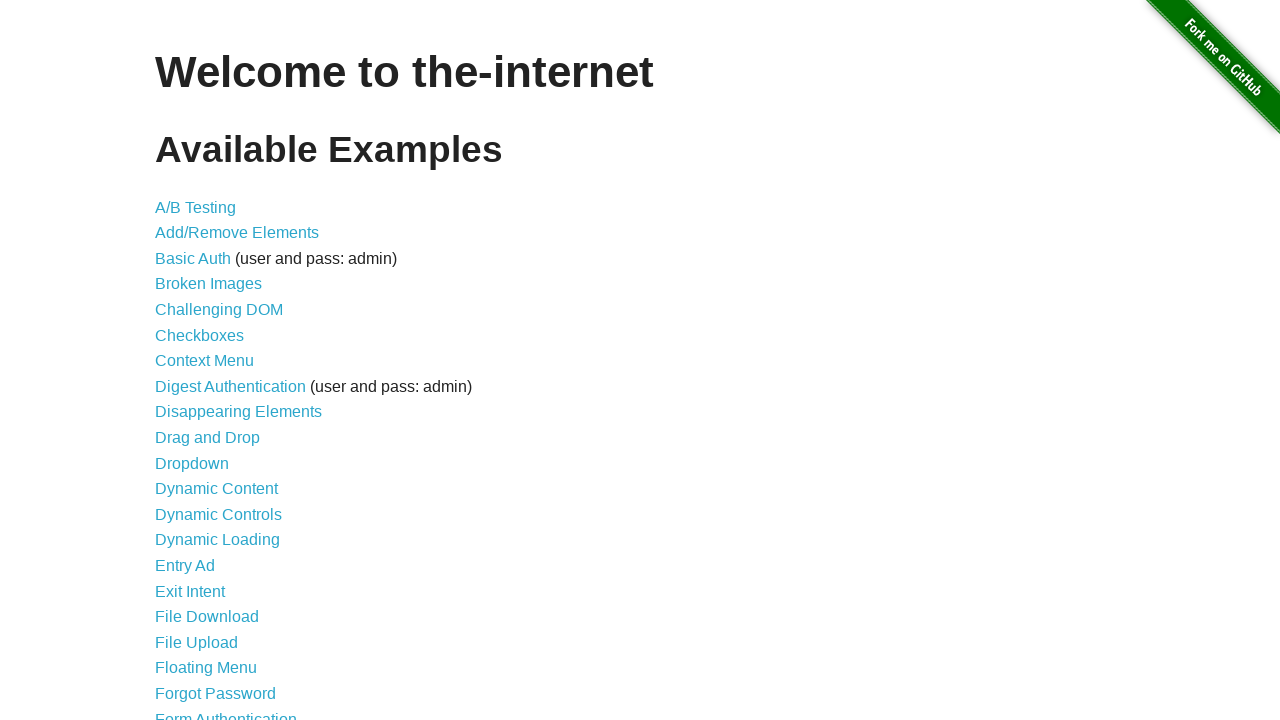

Clicked on the Checkboxes link at (200, 335) on a[href='/checkboxes']
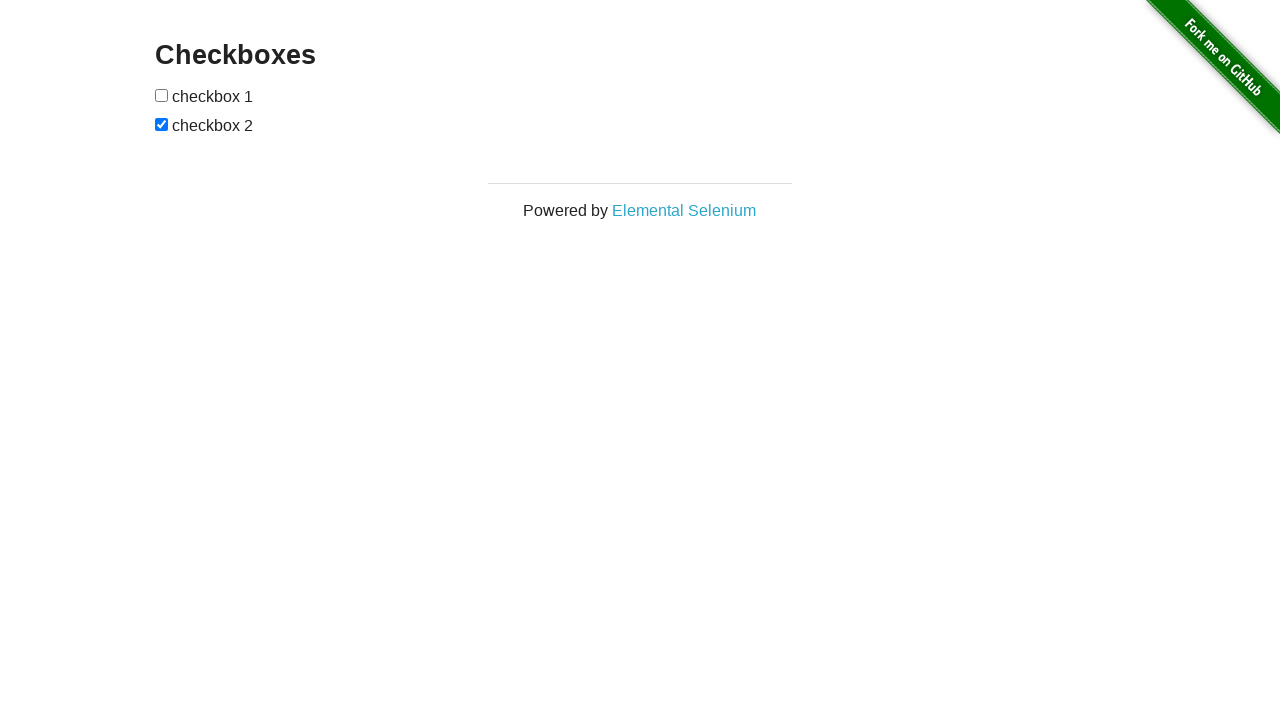

Checkboxes loaded and became visible
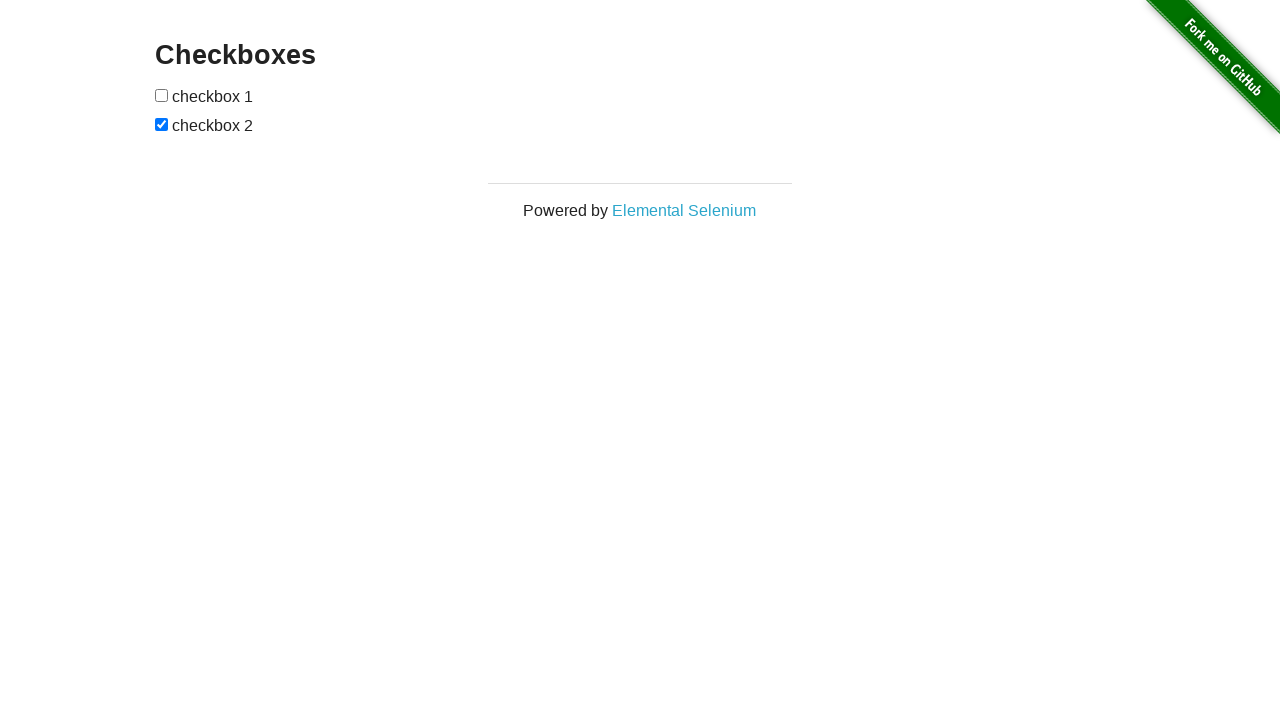

Located all checkbox elements on the page
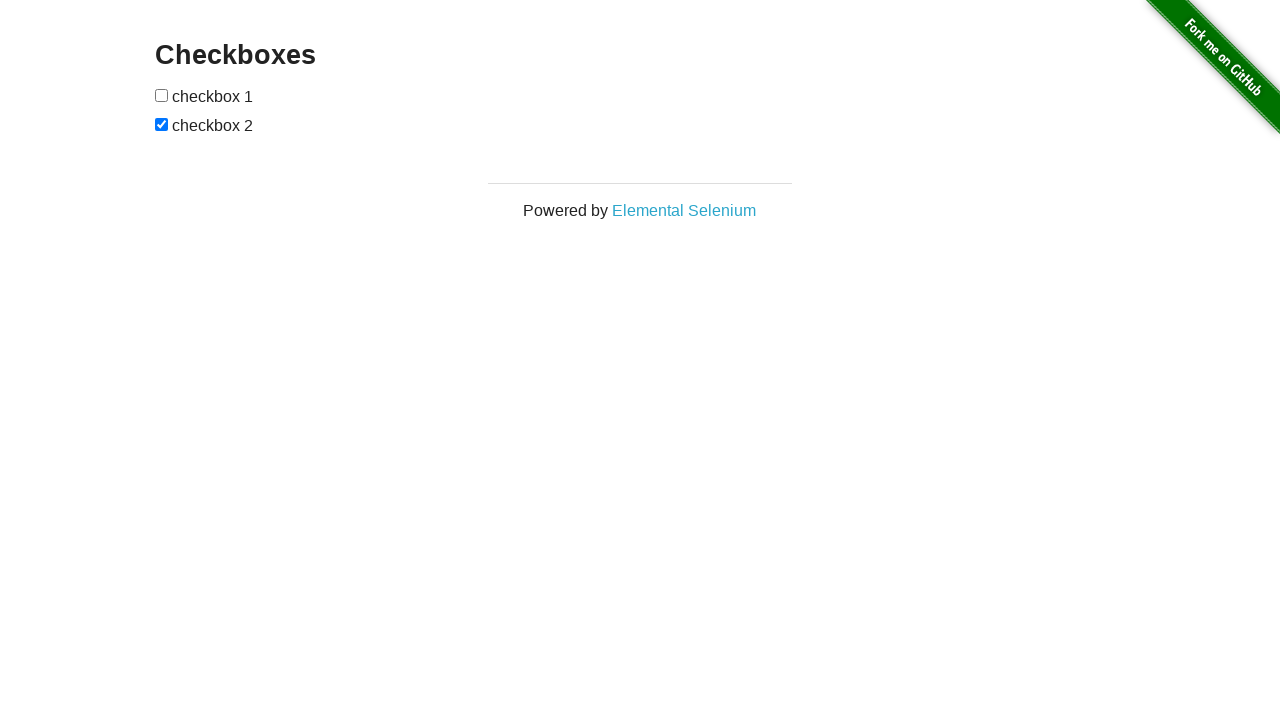

Selected the first checkbox
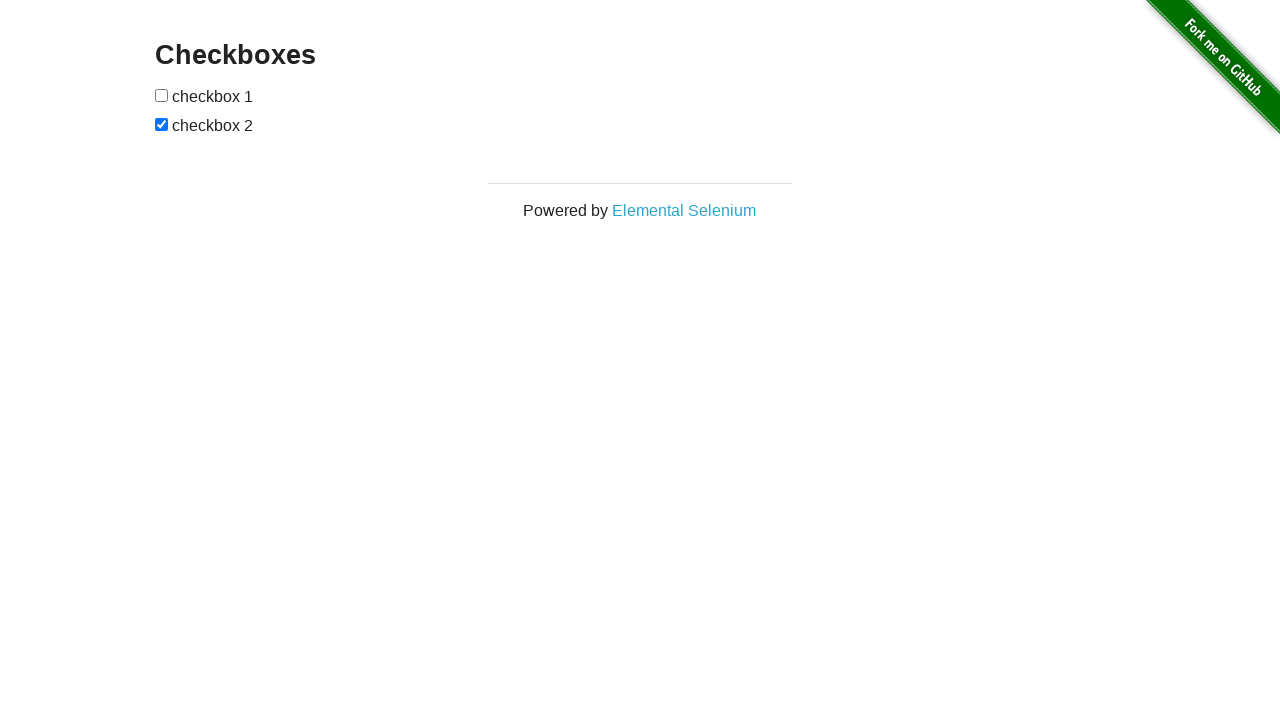

Checked the first checkbox at (162, 95) on #checkboxes input[type='checkbox'] >> nth=0
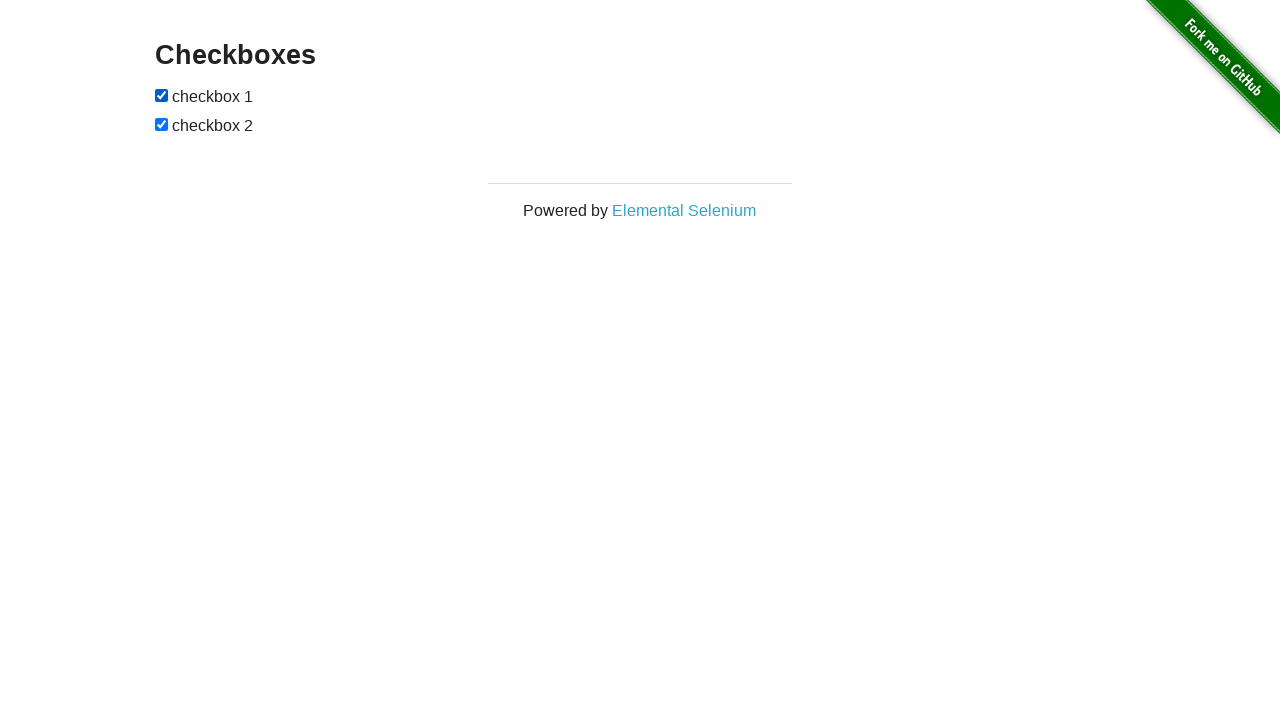

Verified first checkbox is checked
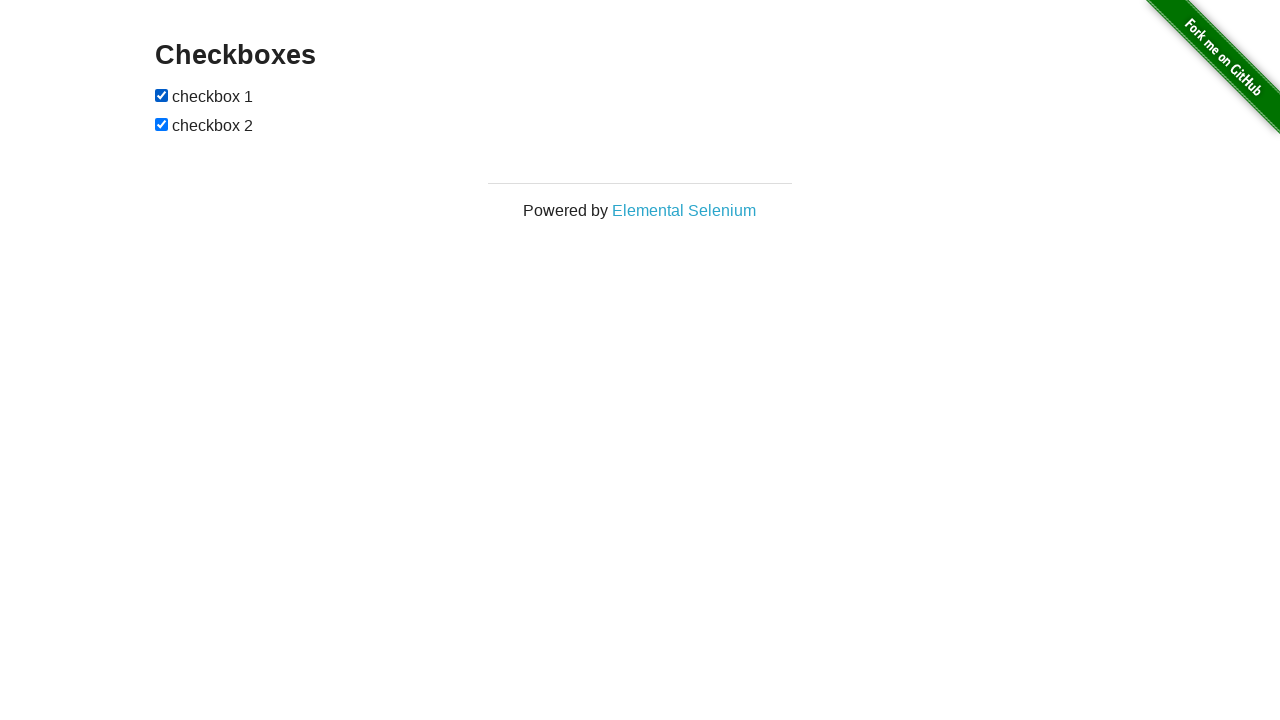

Selected the second checkbox
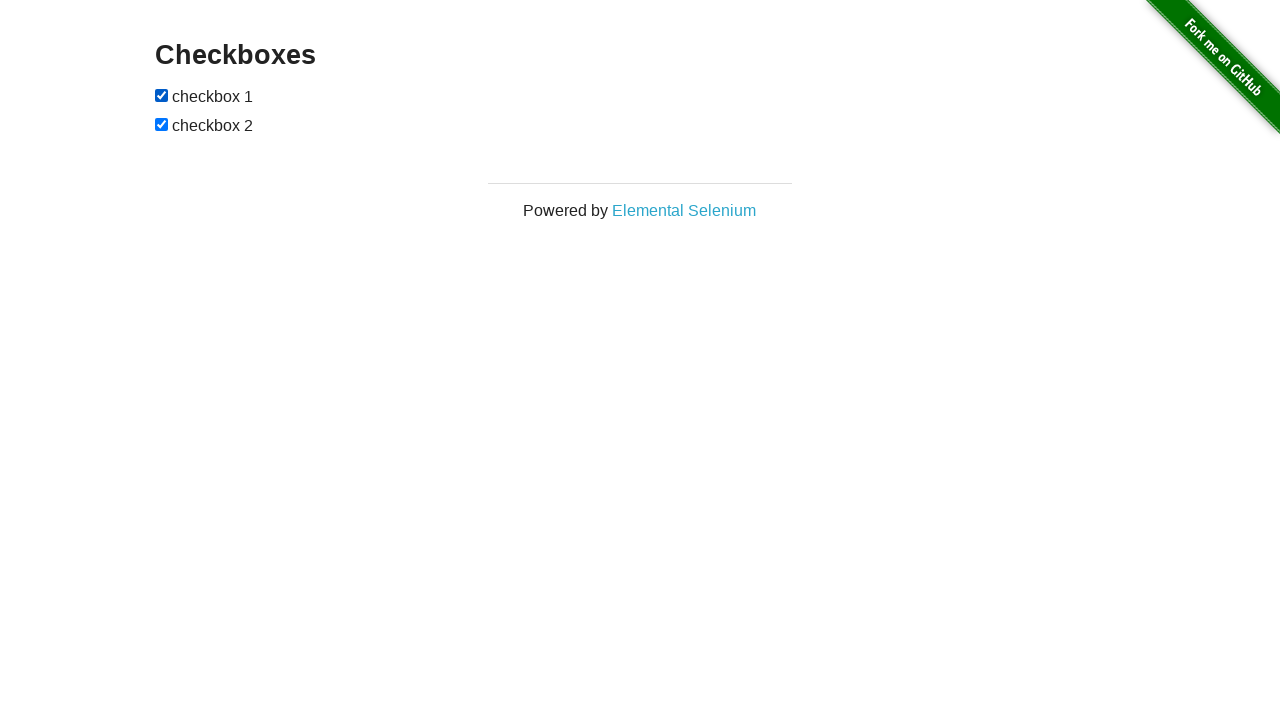

Unchecked the second checkbox at (162, 124) on #checkboxes input[type='checkbox'] >> nth=1
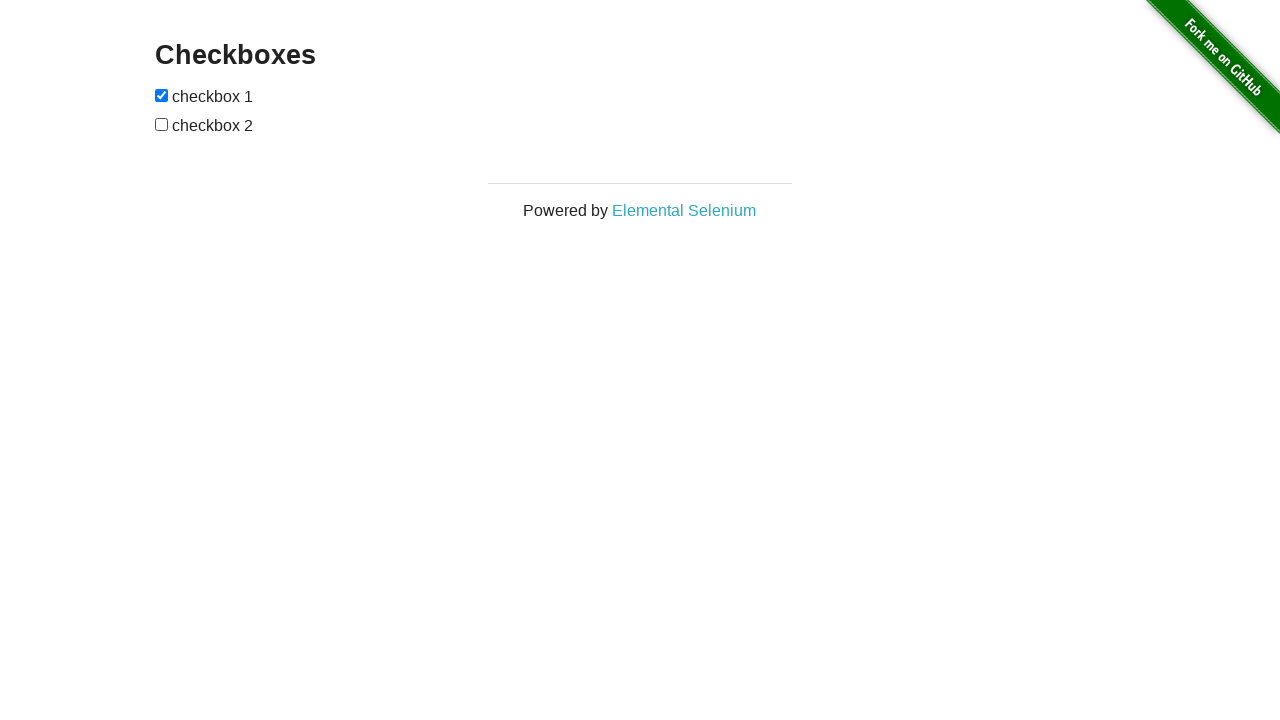

Verified second checkbox is unchecked
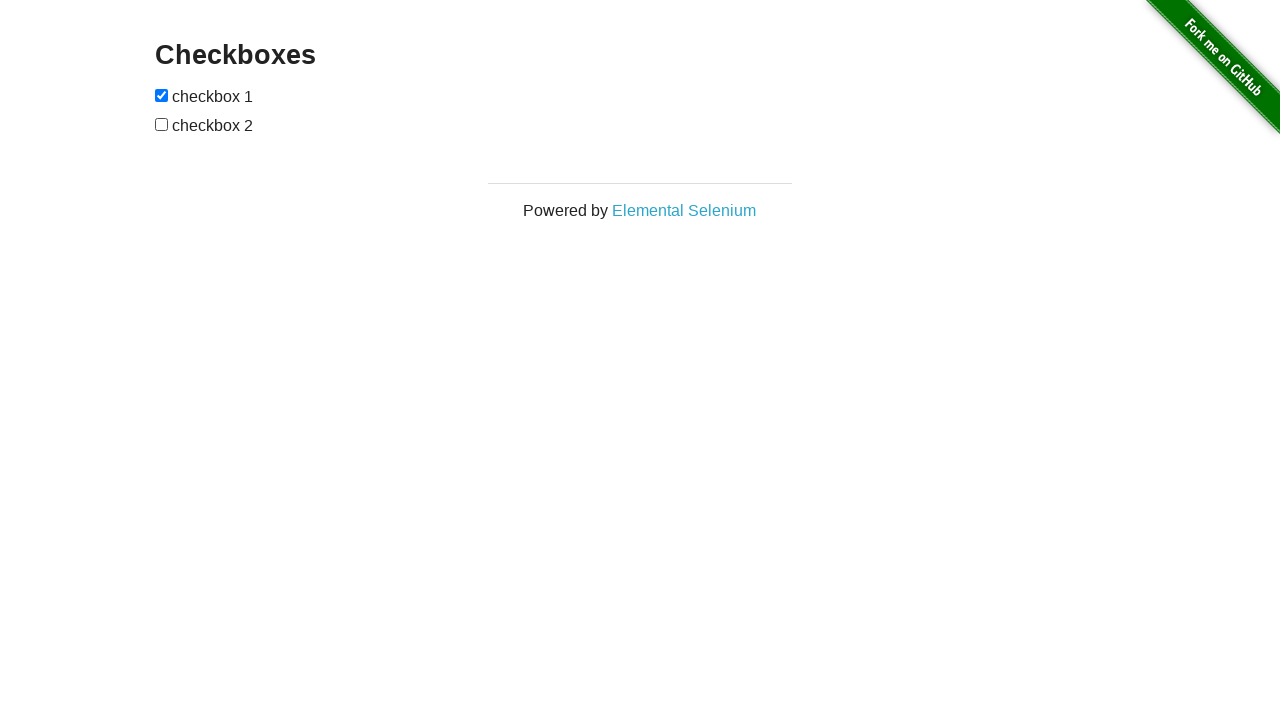

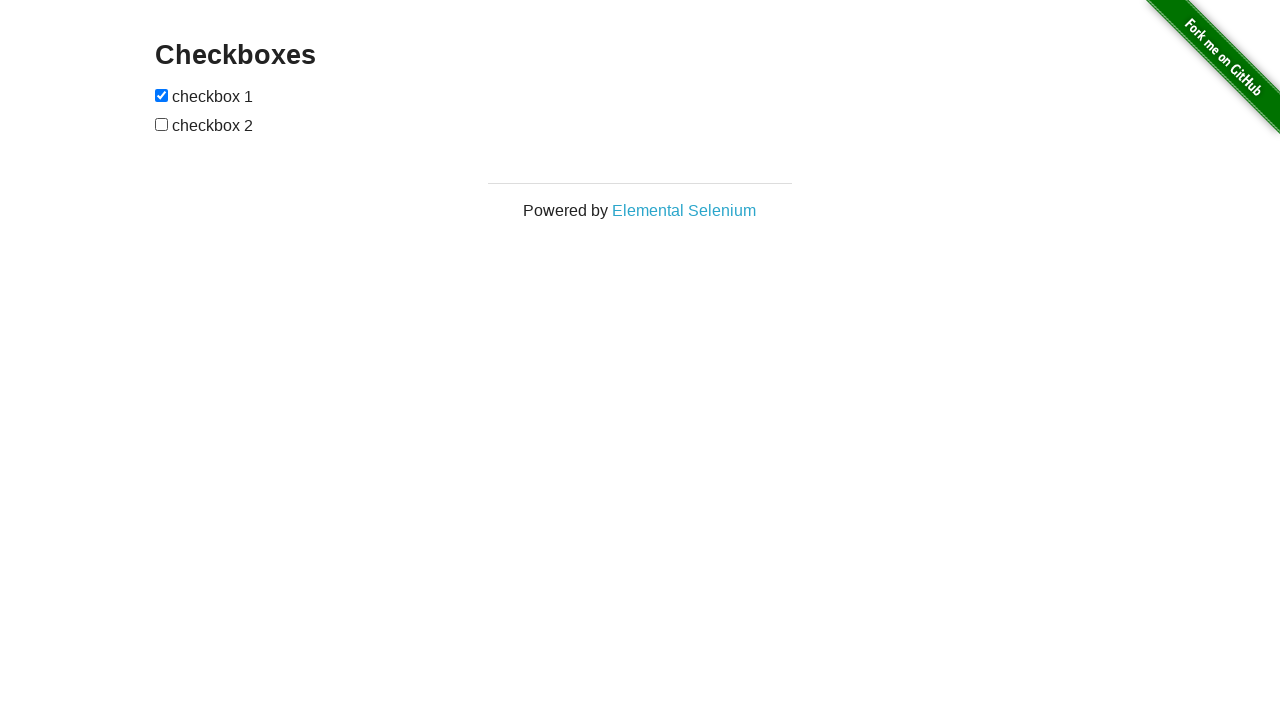